Simple test that navigates to Fahasa bookstore website and verifies page loads

Starting URL: https://www.fahasa.com/

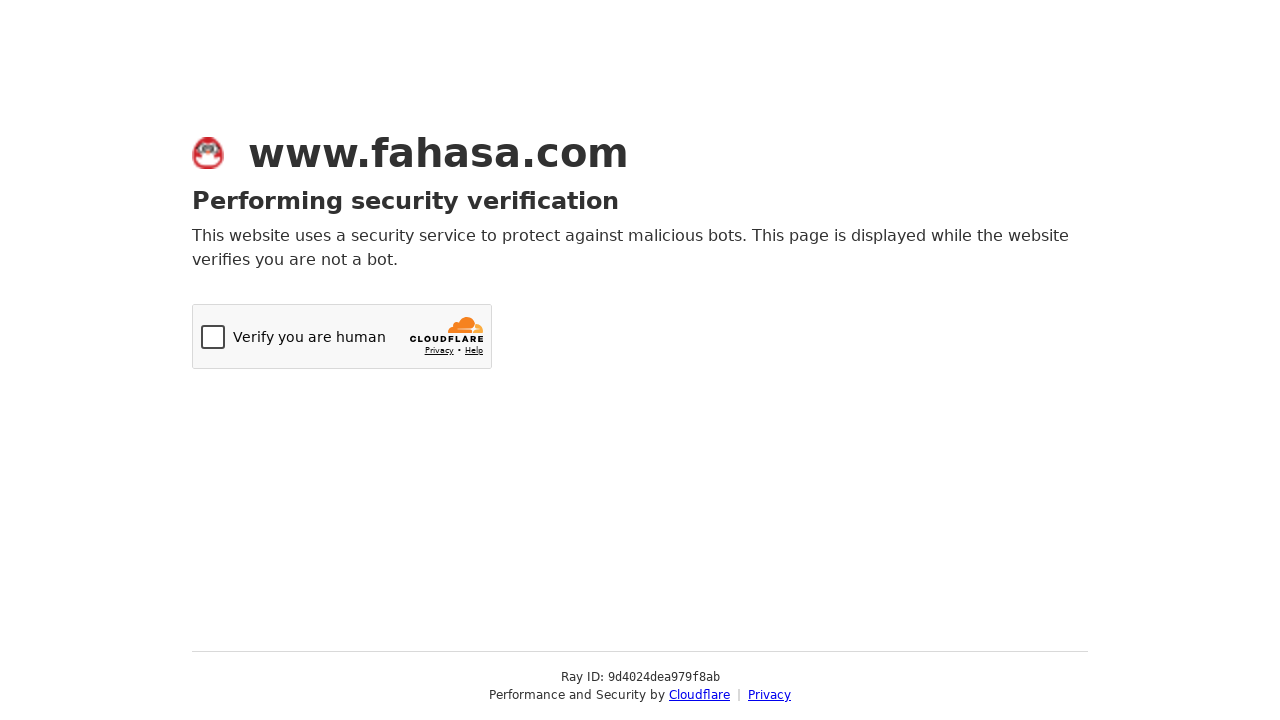

Navigated to Fahasa bookstore website
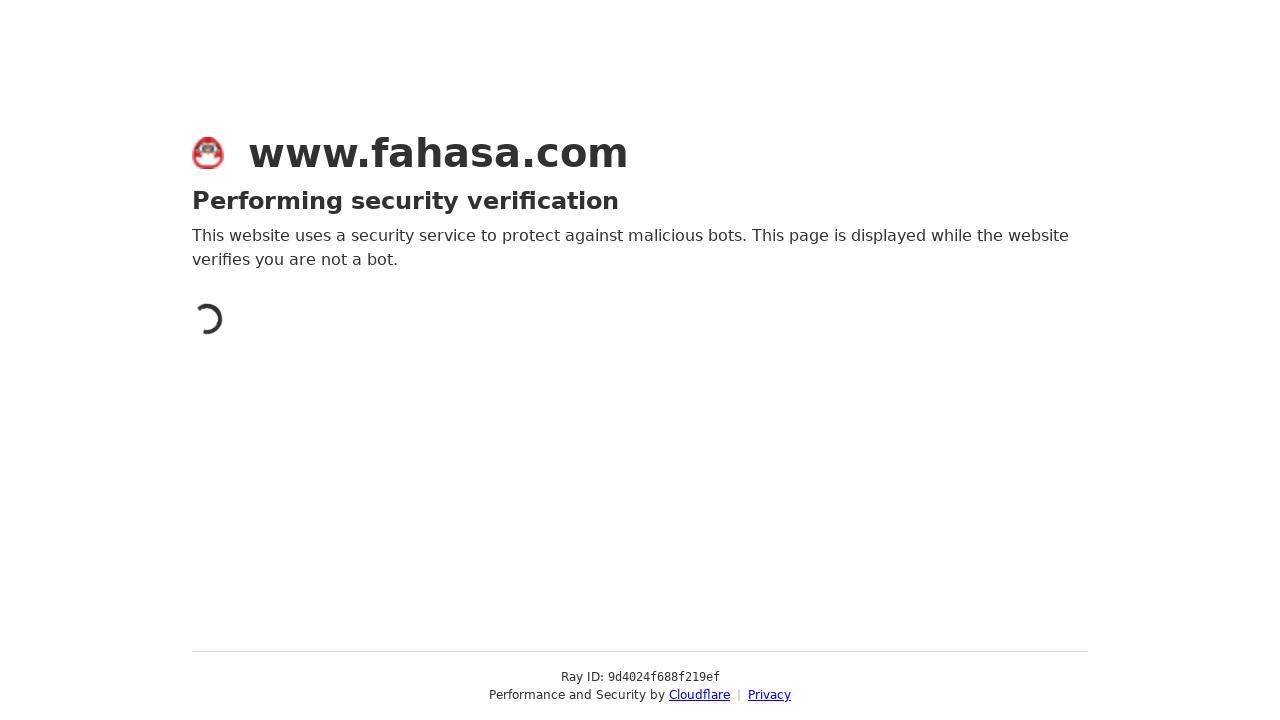

Waited for page to fully load
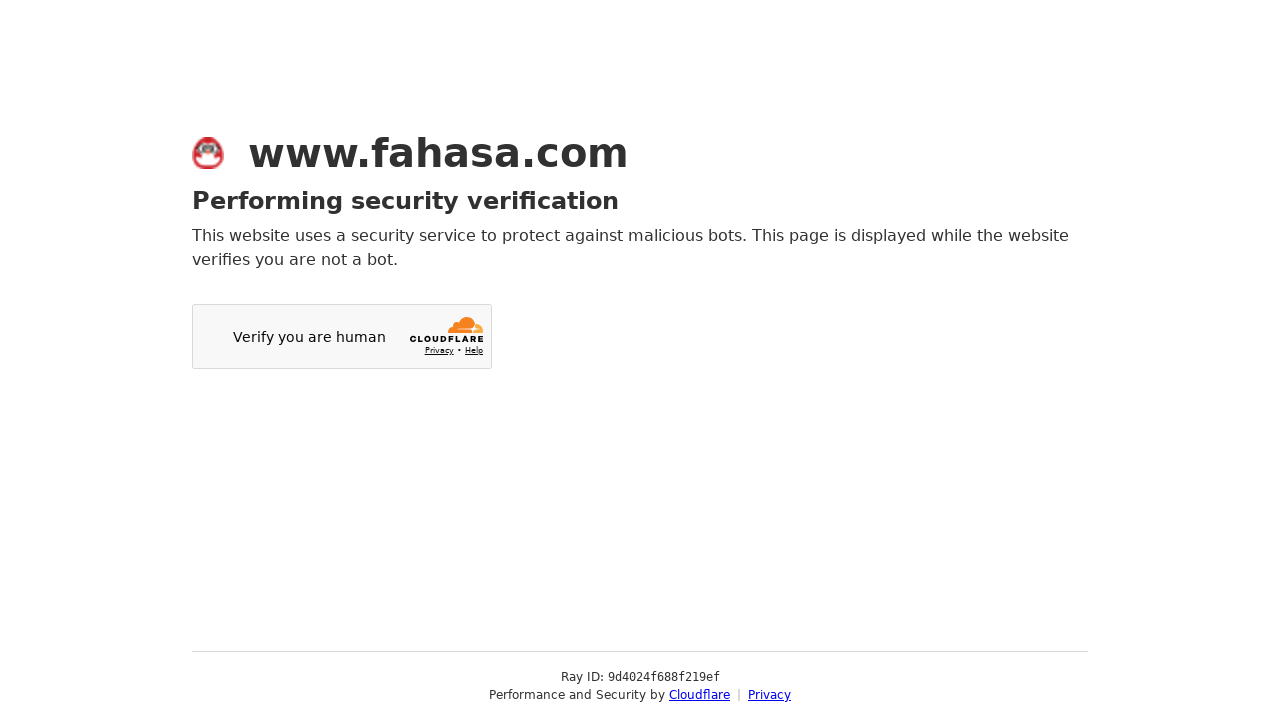

Verified page URL matches expected Fahasa bookstore URL
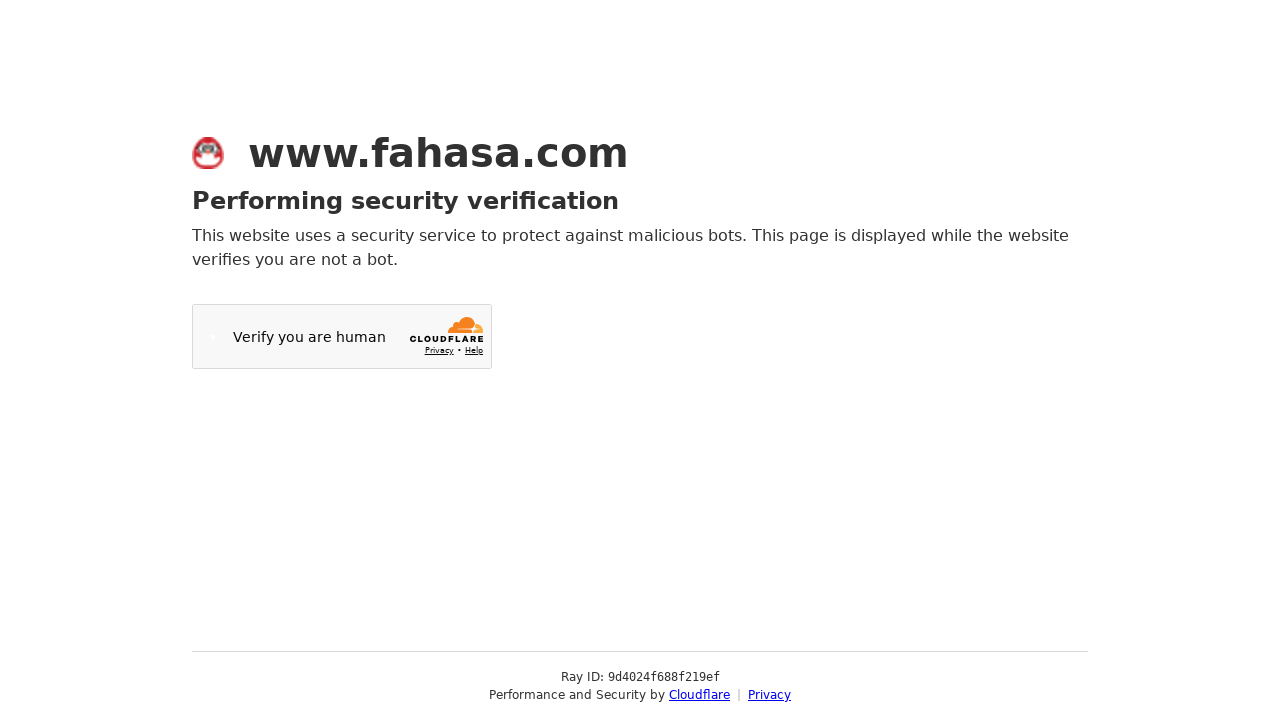

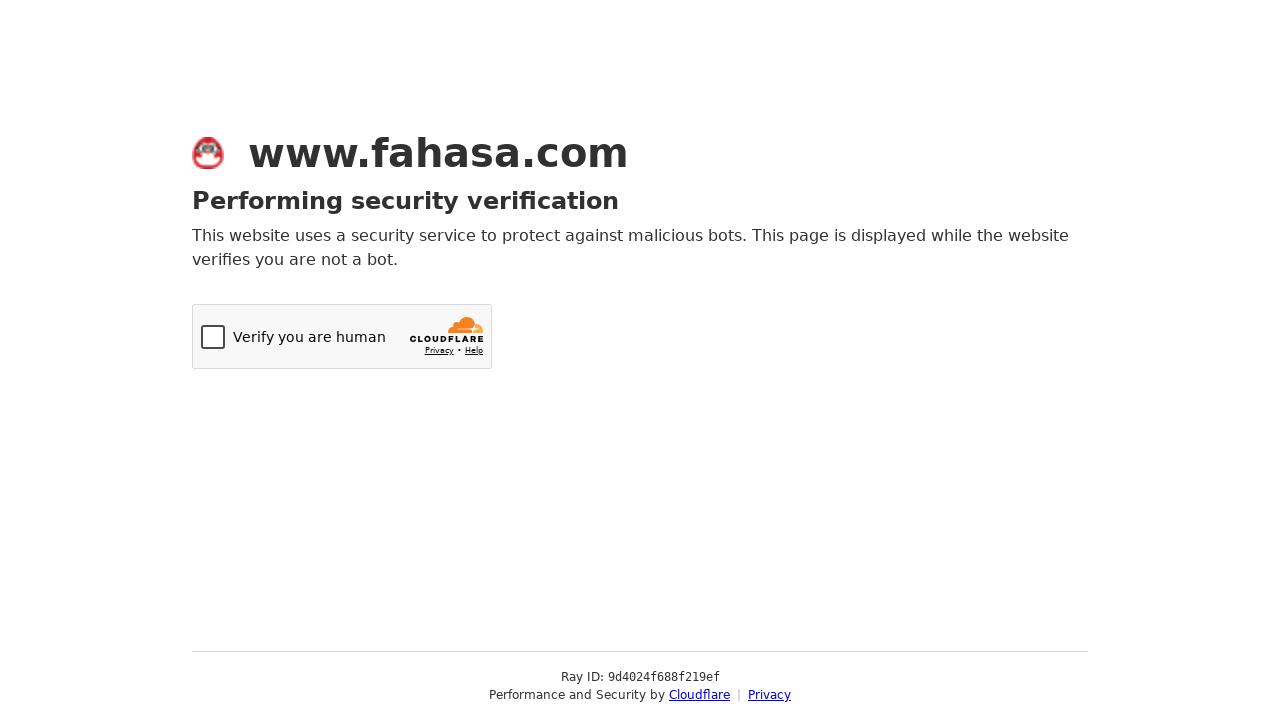